Tests double-click functionality on a button and verifies the resulting message

Starting URL: https://demoqa.com/buttons

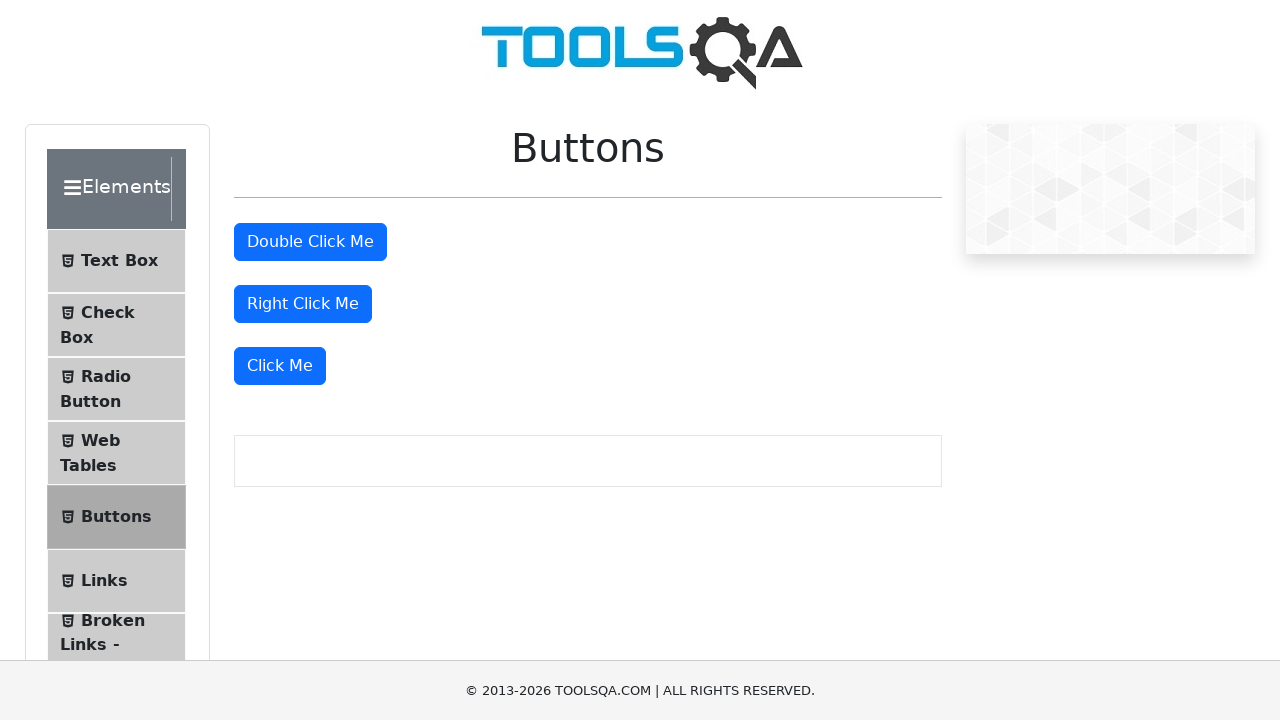

Double-clicked the double-click button at (310, 242) on #doubleClickBtn
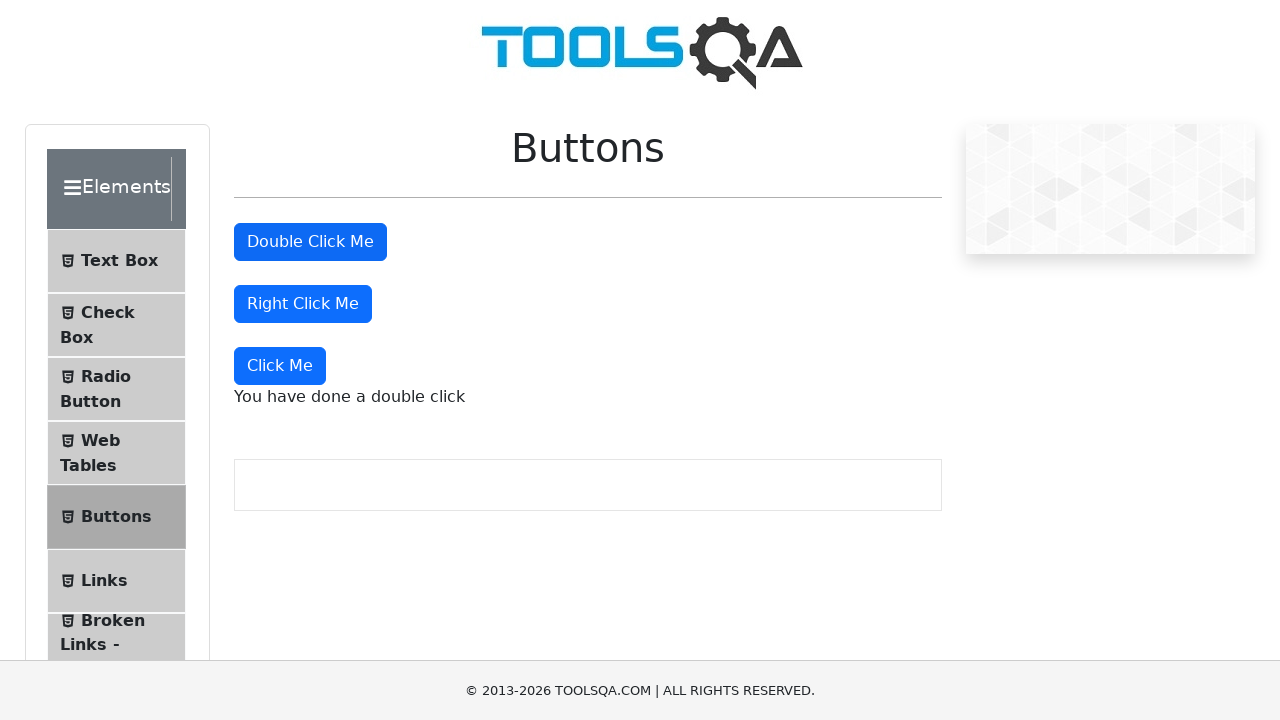

Retrieved button text: 'Double Click Me'
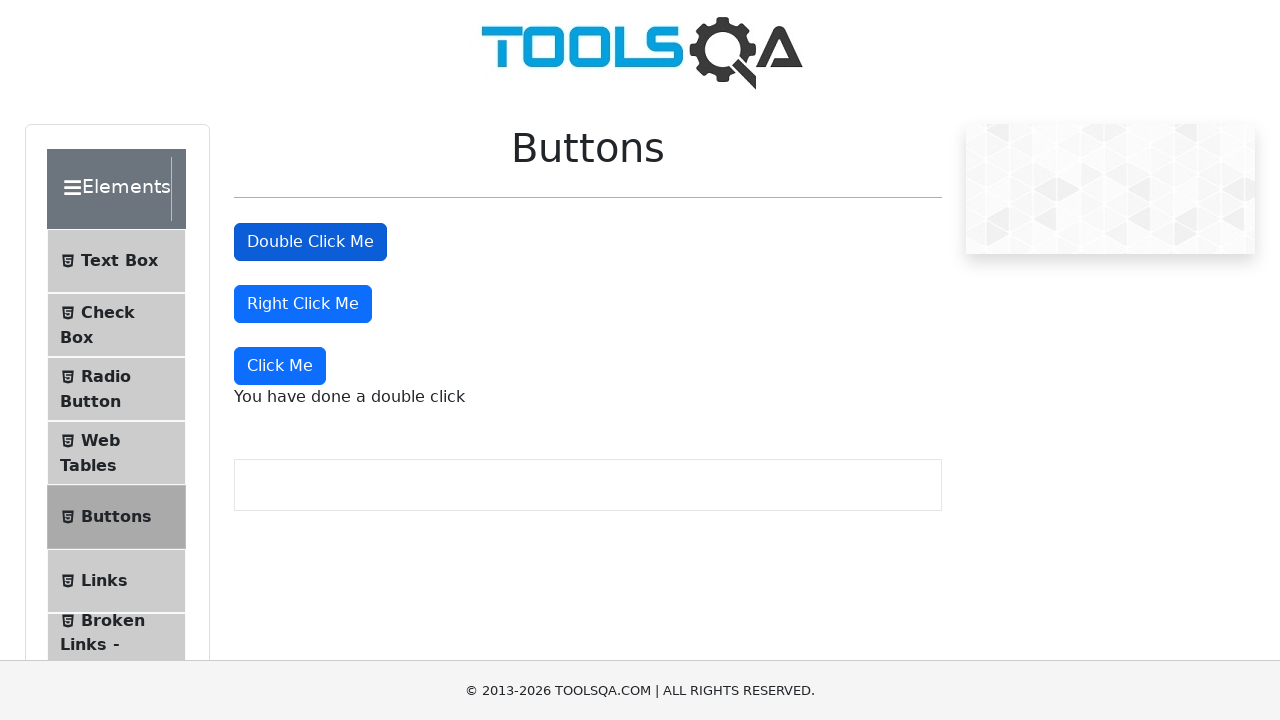

Retrieved result message: 'You have done a double click'
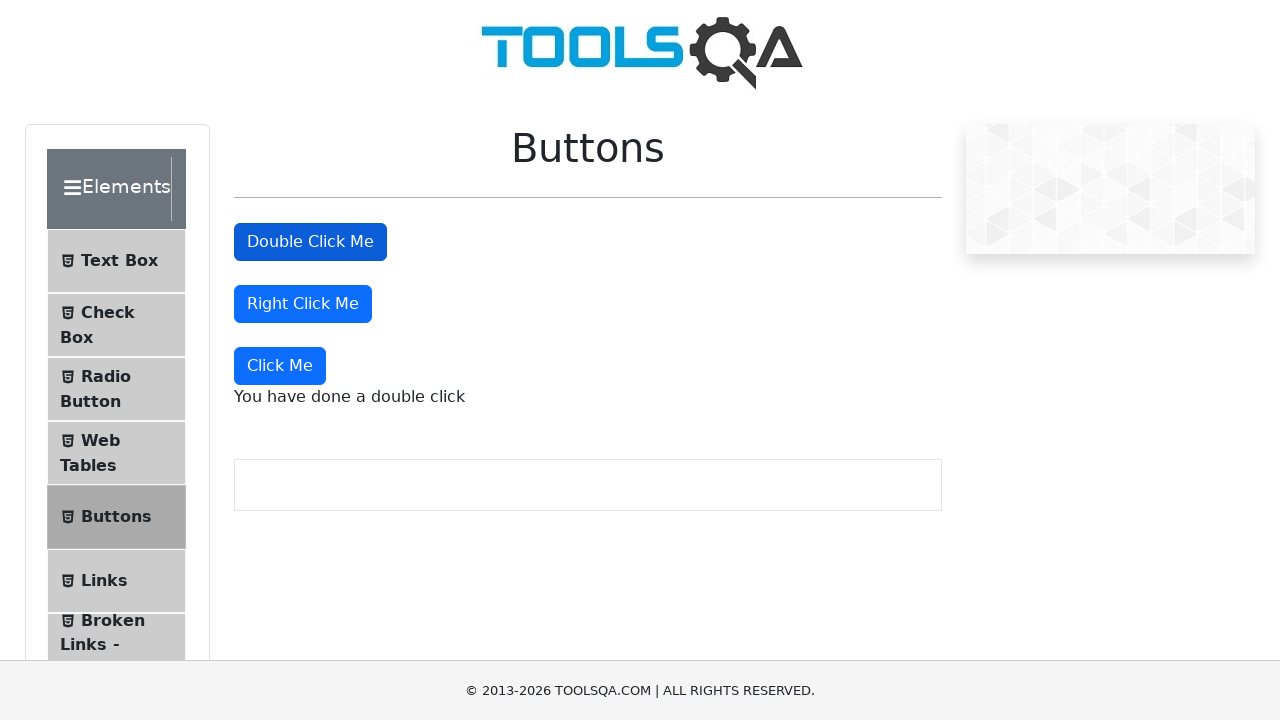

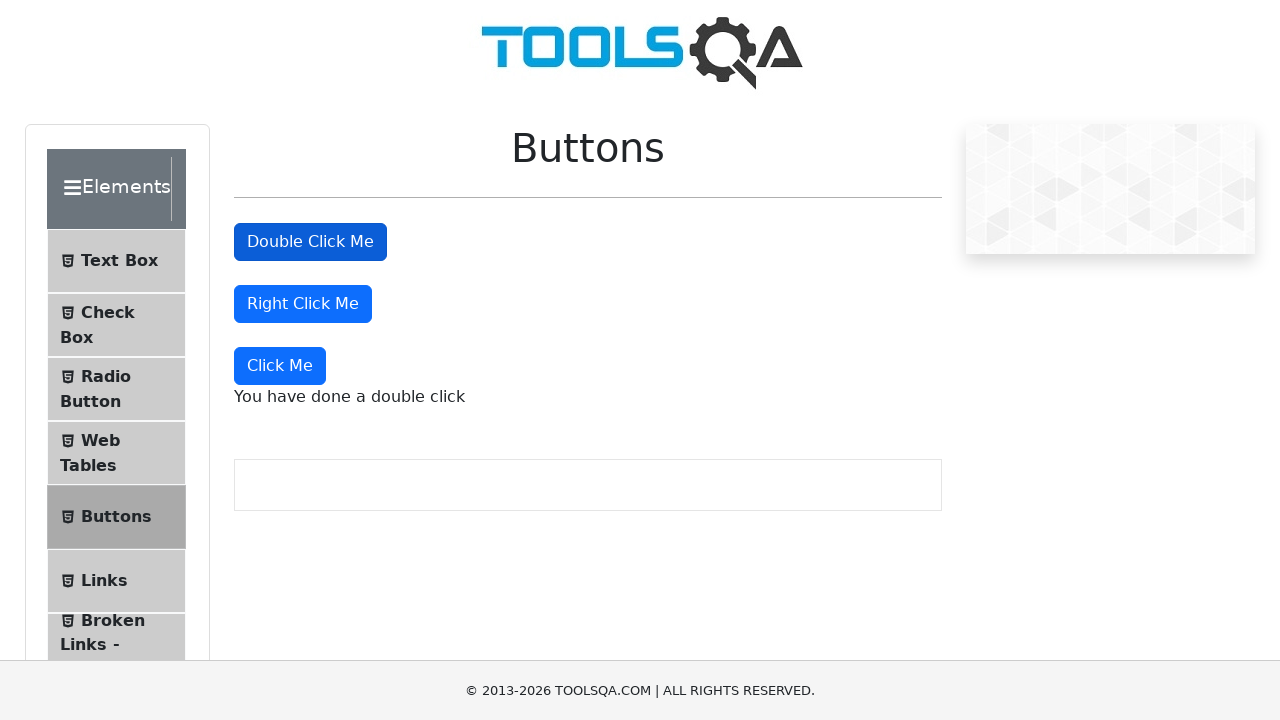